Tests adding todo items to a TodoMVC app by filling the input field and pressing Enter, then verifying items appear in the list.

Starting URL: https://demo.playwright.dev/todomvc

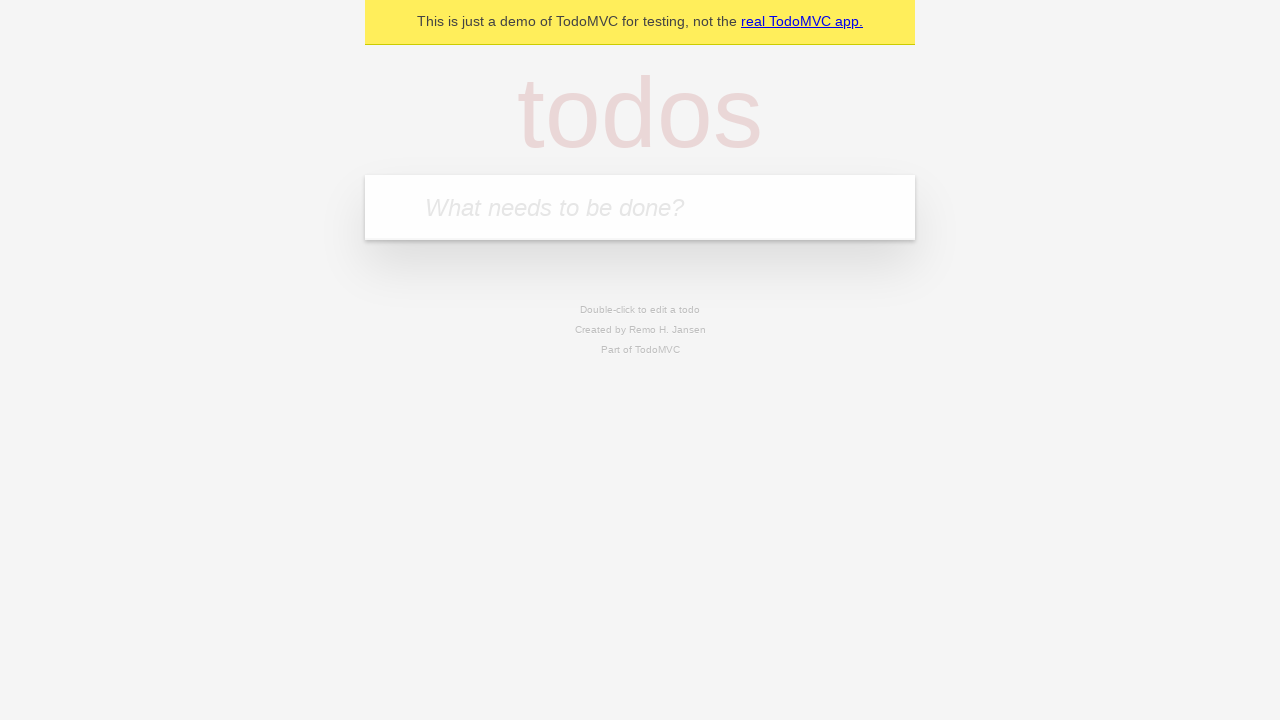

Filled todo input with 'buy some cheese' on internal:attr=[placeholder="What needs to be done?"i]
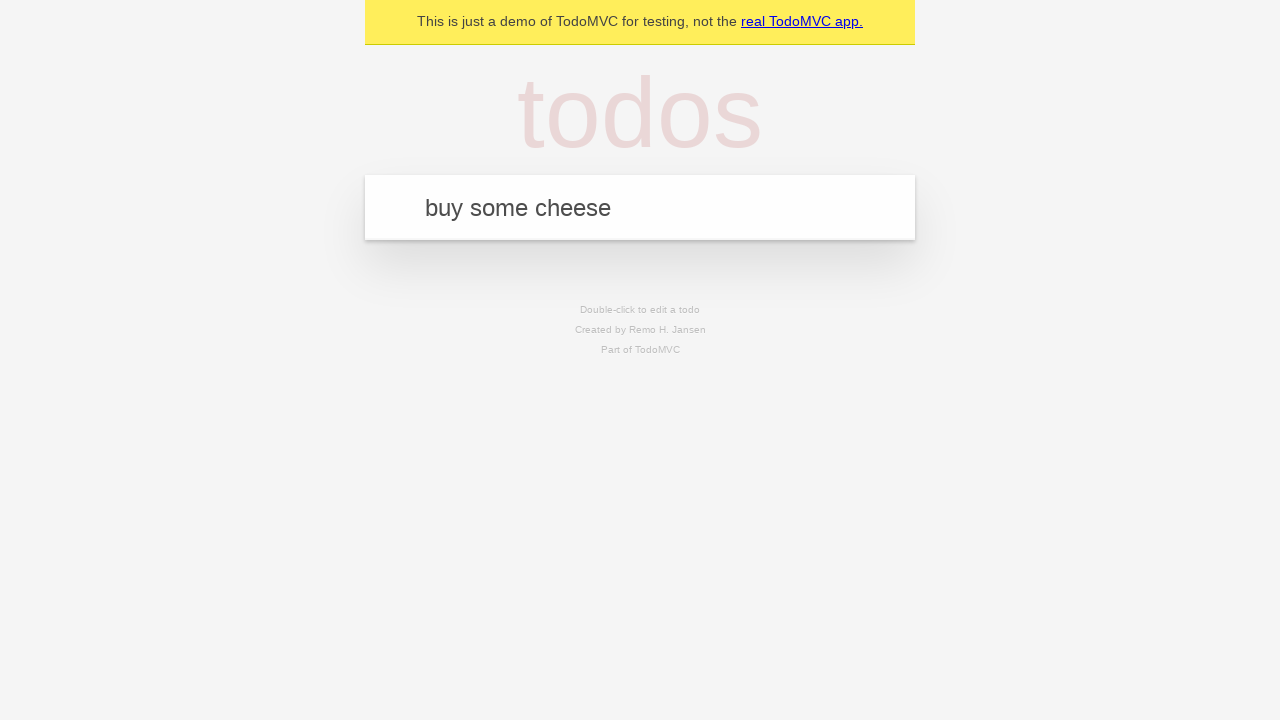

Pressed Enter to add first todo item on internal:attr=[placeholder="What needs to be done?"i]
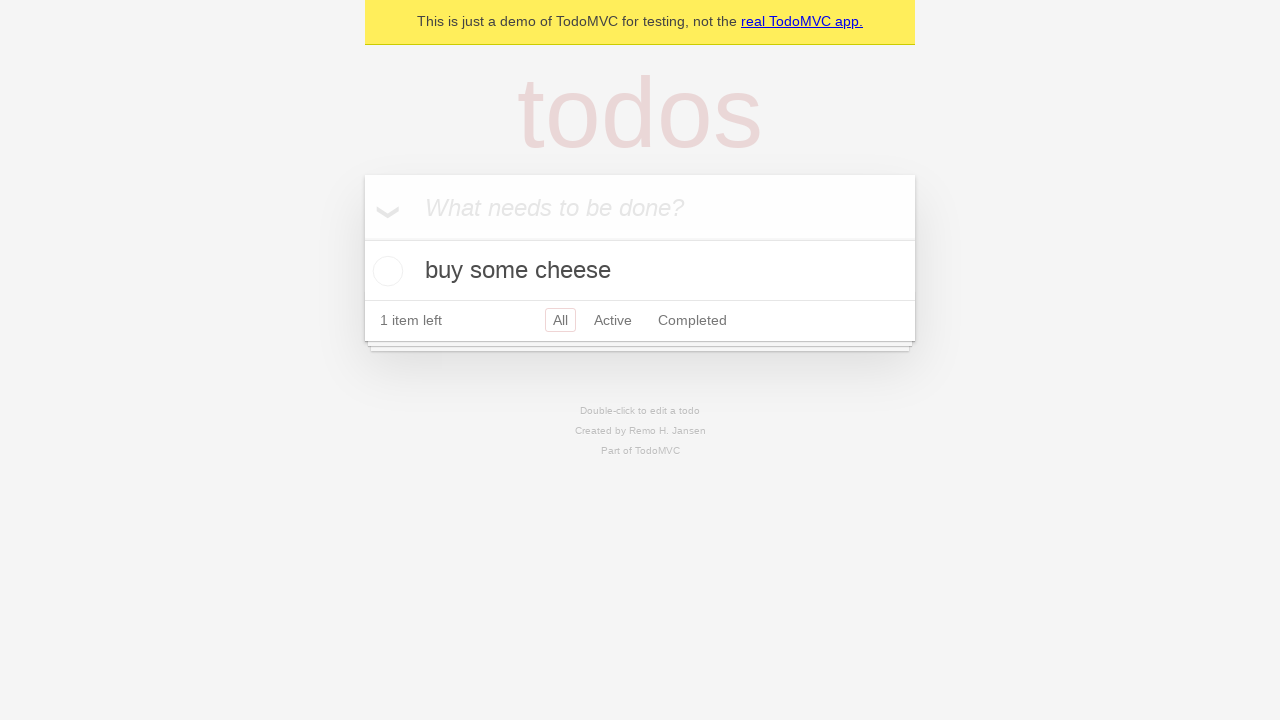

First todo item appeared in the list
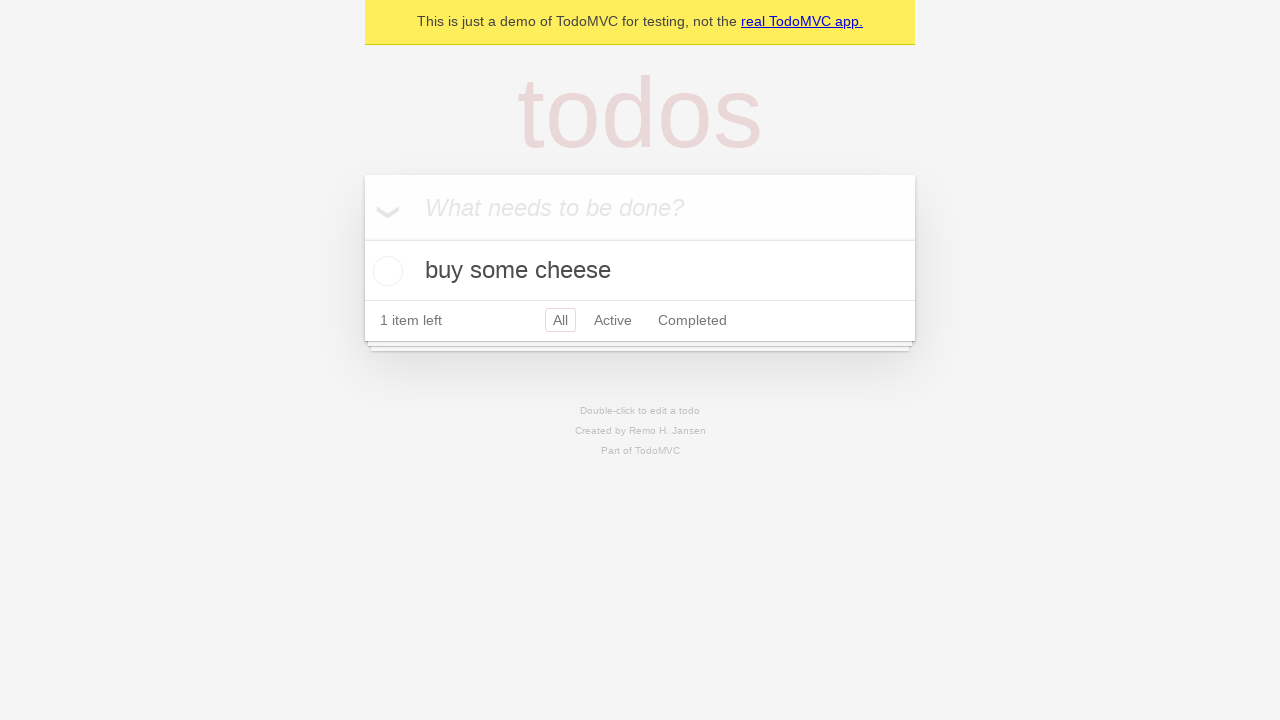

Filled todo input with 'feed the cat' on internal:attr=[placeholder="What needs to be done?"i]
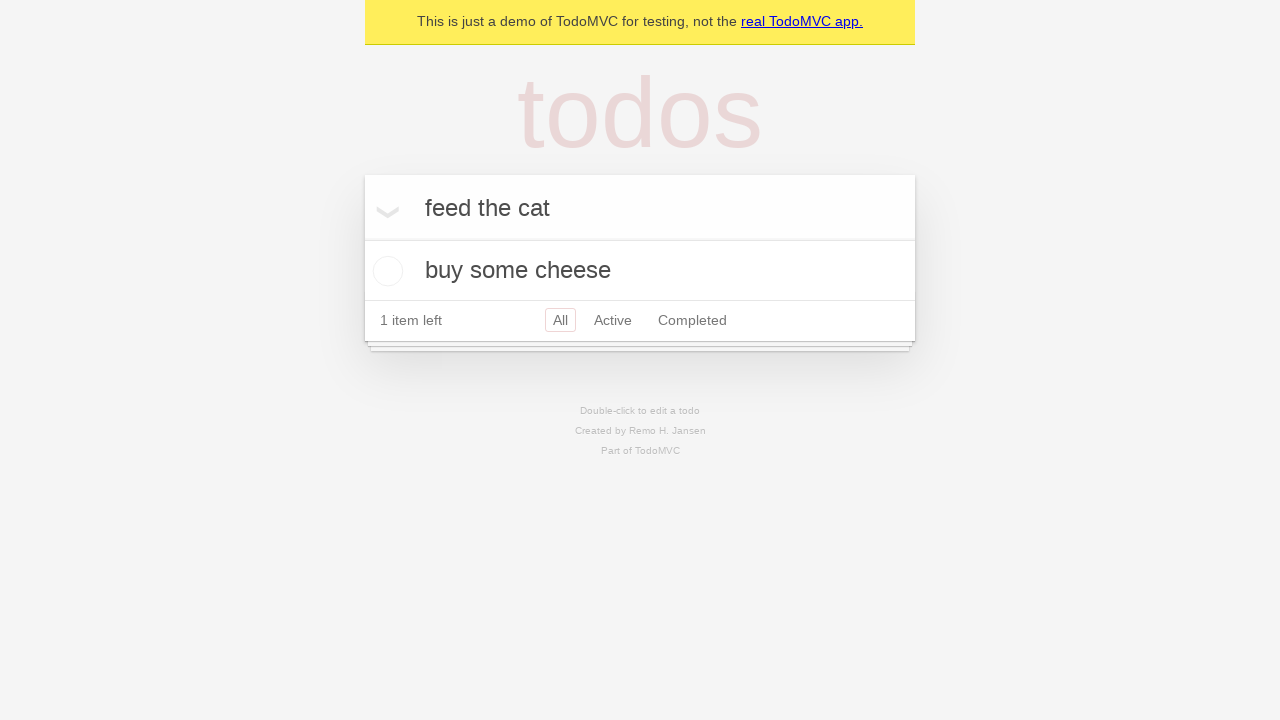

Pressed Enter to add second todo item on internal:attr=[placeholder="What needs to be done?"i]
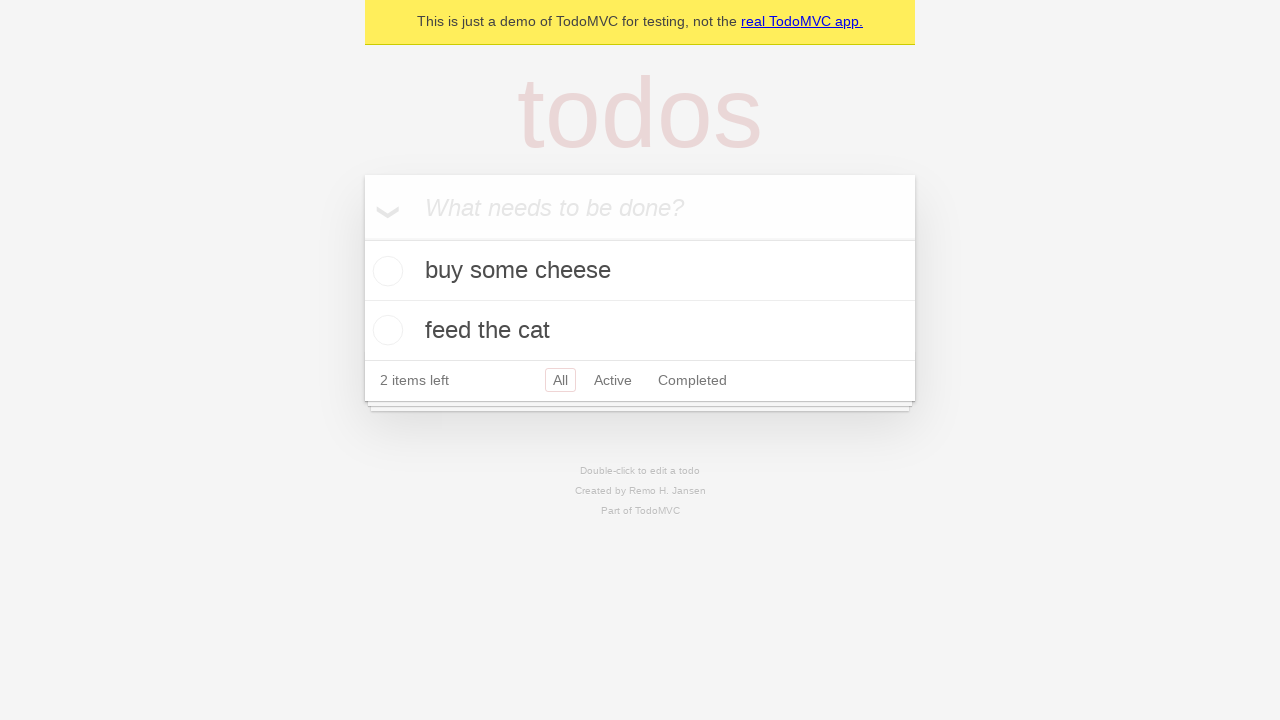

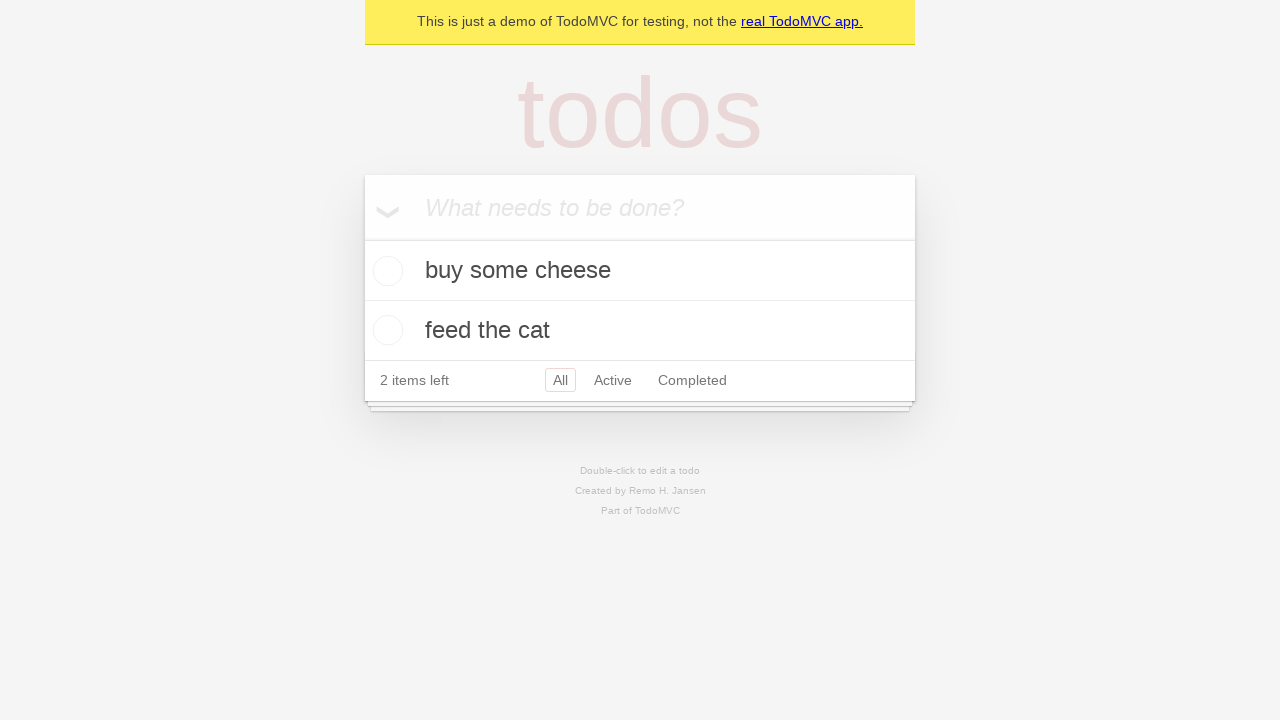